Tests that Clear completed button is hidden when there are no completed items

Starting URL: https://demo.playwright.dev/todomvc

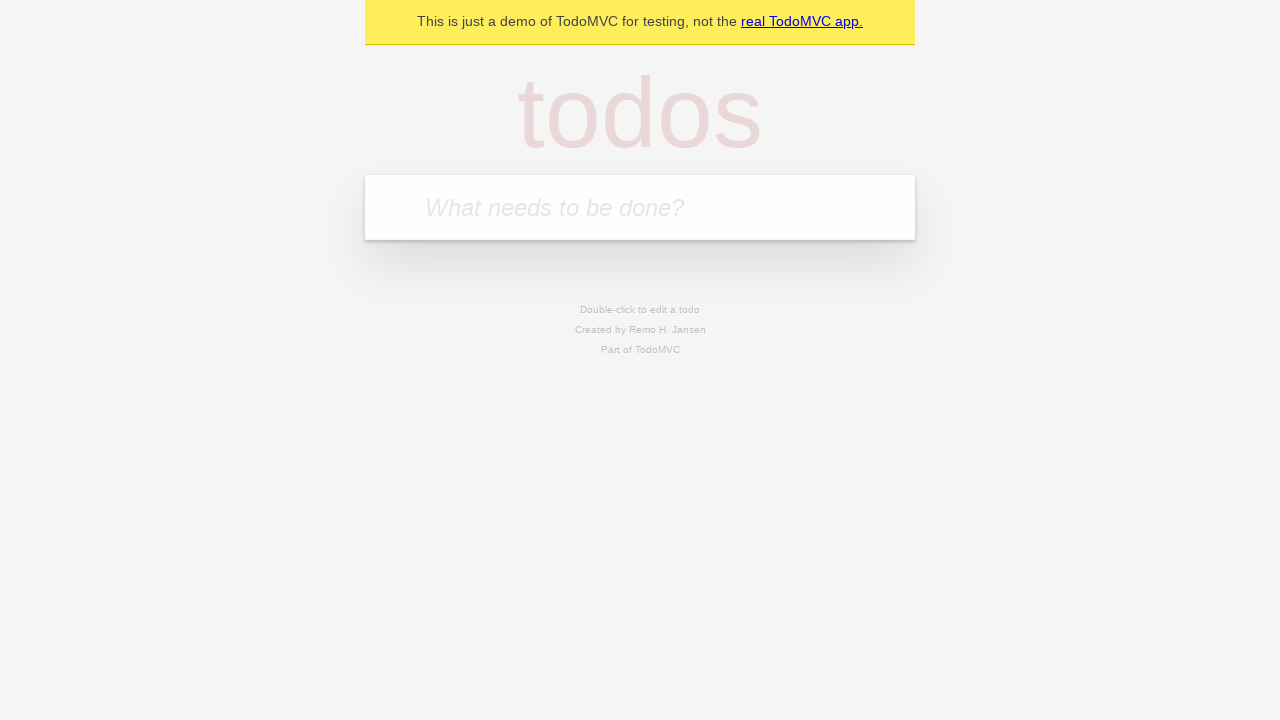

Filled new todo field with 'buy some cheese' on internal:attr=[placeholder="What needs to be done?"i]
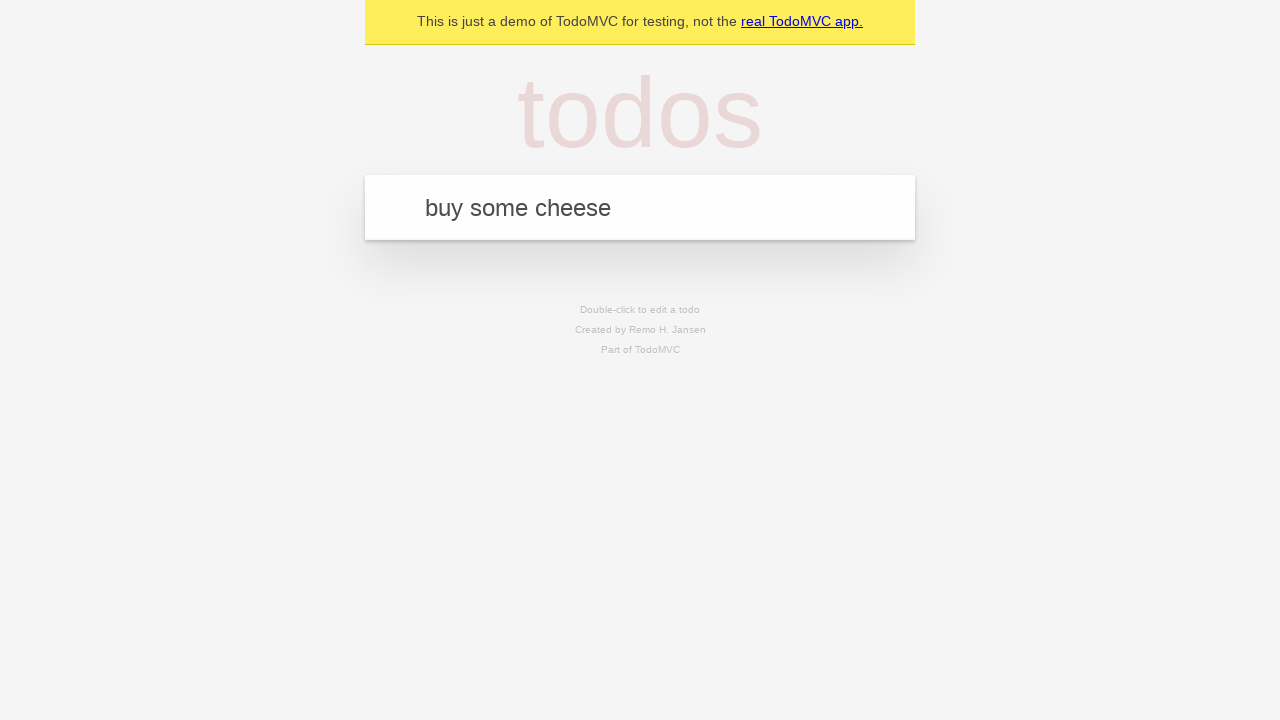

Pressed Enter to add 'buy some cheese' to todo list on internal:attr=[placeholder="What needs to be done?"i]
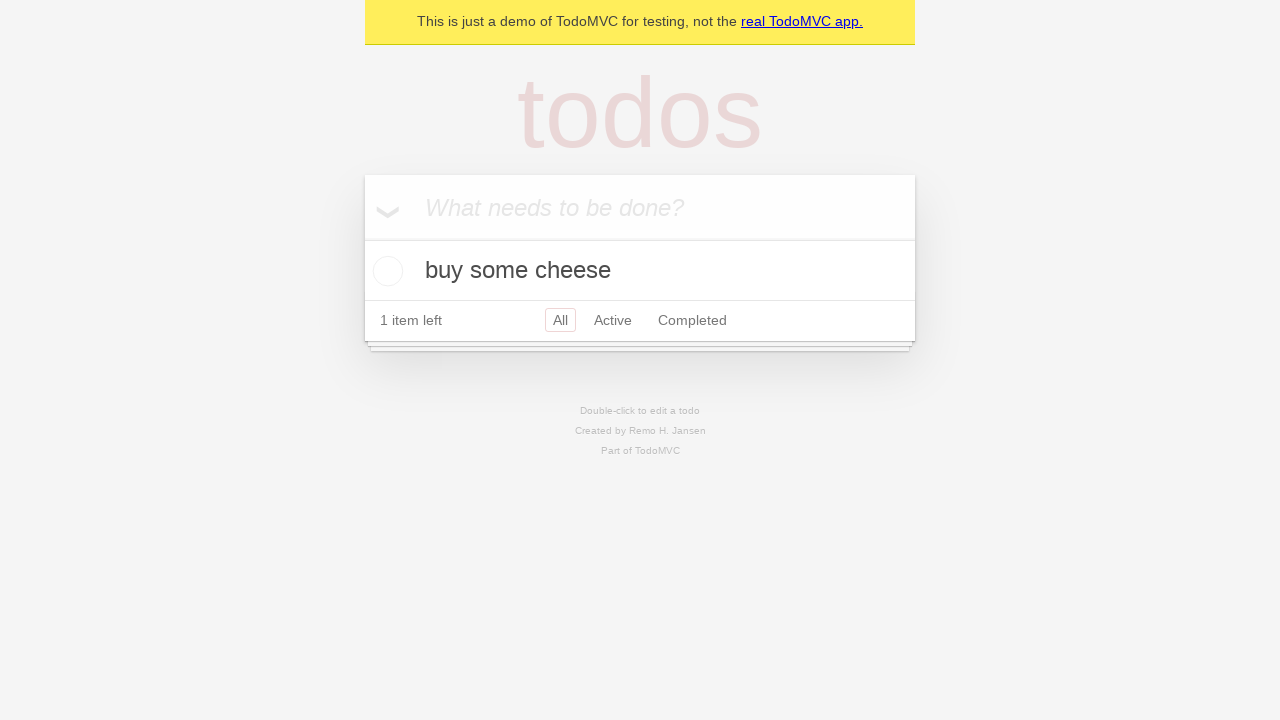

Filled new todo field with 'feed the cat' on internal:attr=[placeholder="What needs to be done?"i]
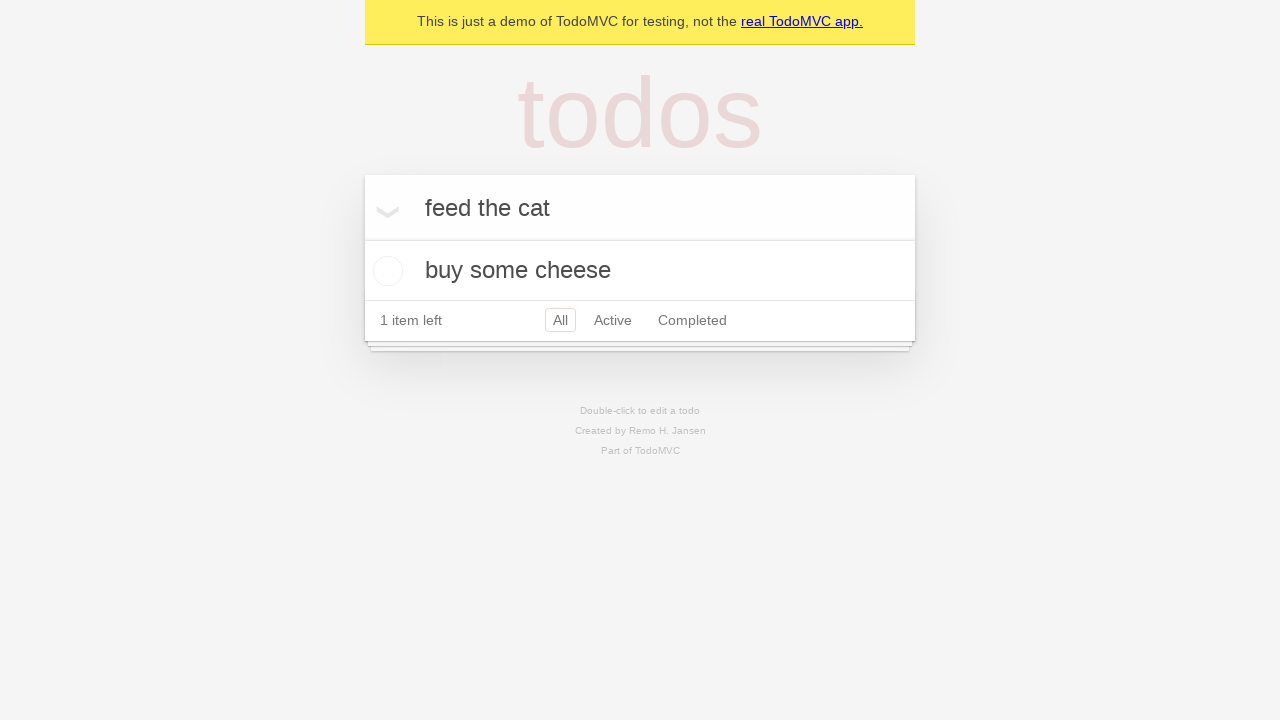

Pressed Enter to add 'feed the cat' to todo list on internal:attr=[placeholder="What needs to be done?"i]
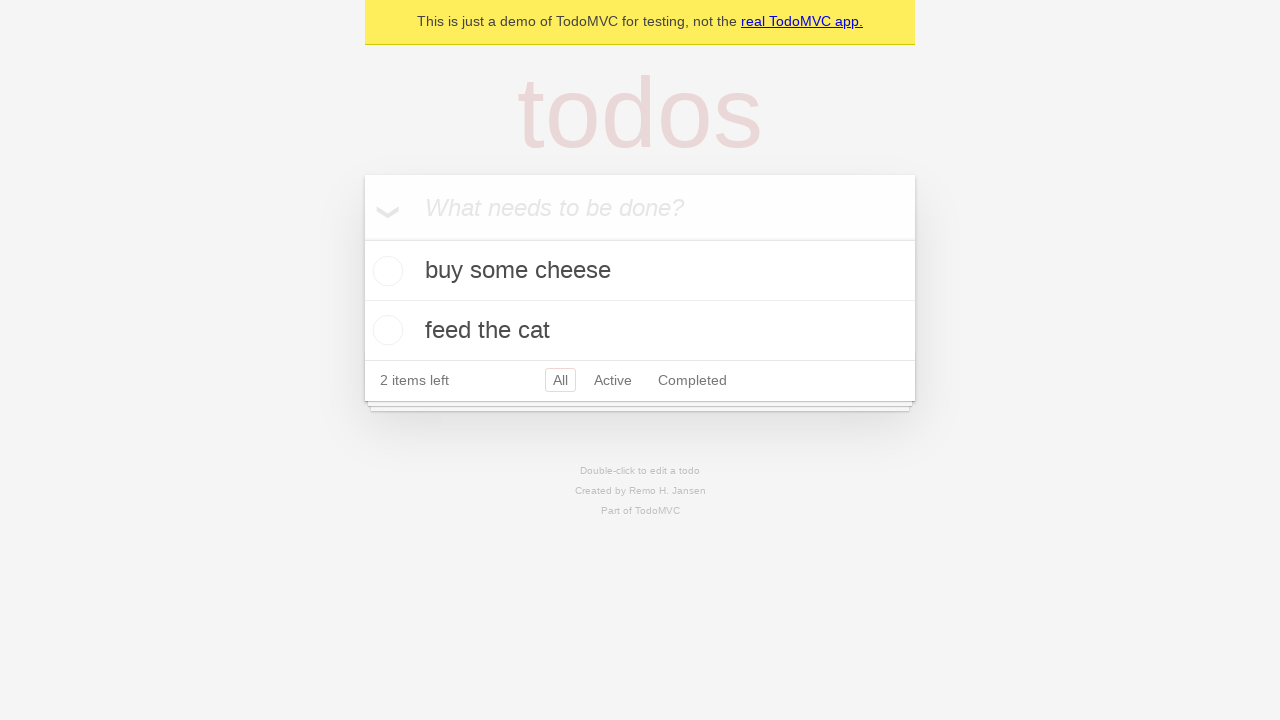

Filled new todo field with 'book a doctors appointment' on internal:attr=[placeholder="What needs to be done?"i]
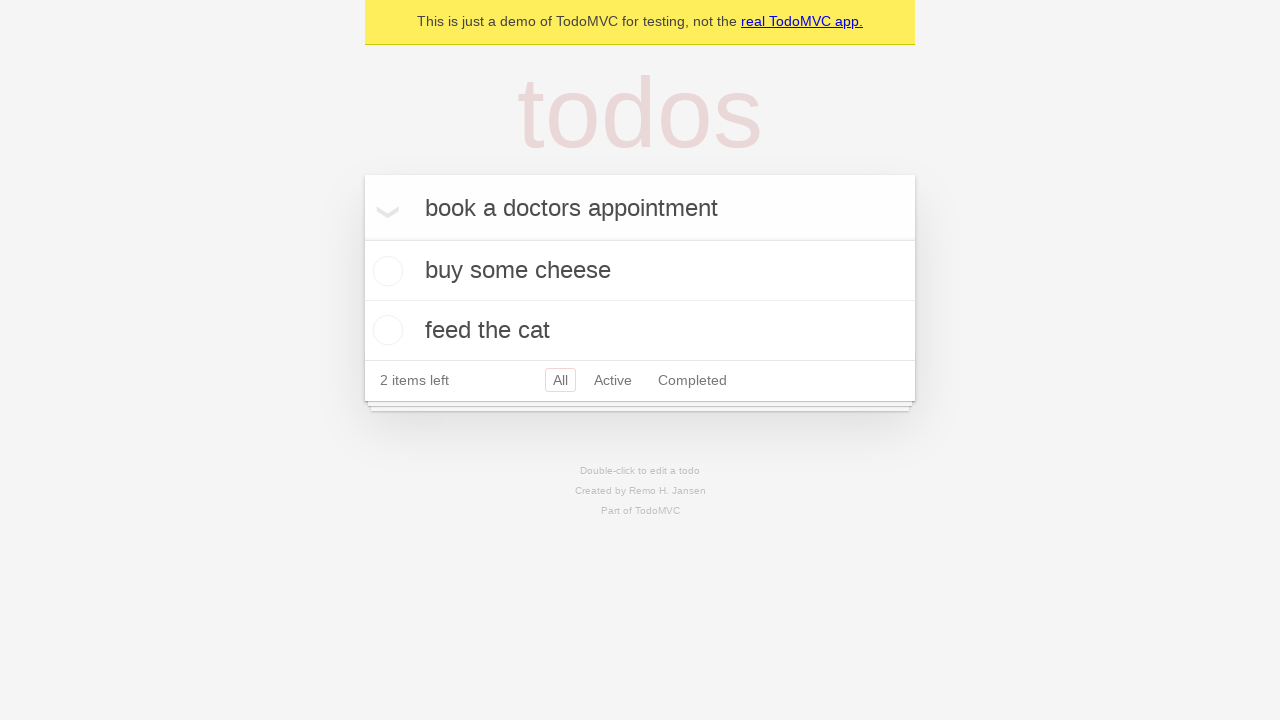

Pressed Enter to add 'book a doctors appointment' to todo list on internal:attr=[placeholder="What needs to be done?"i]
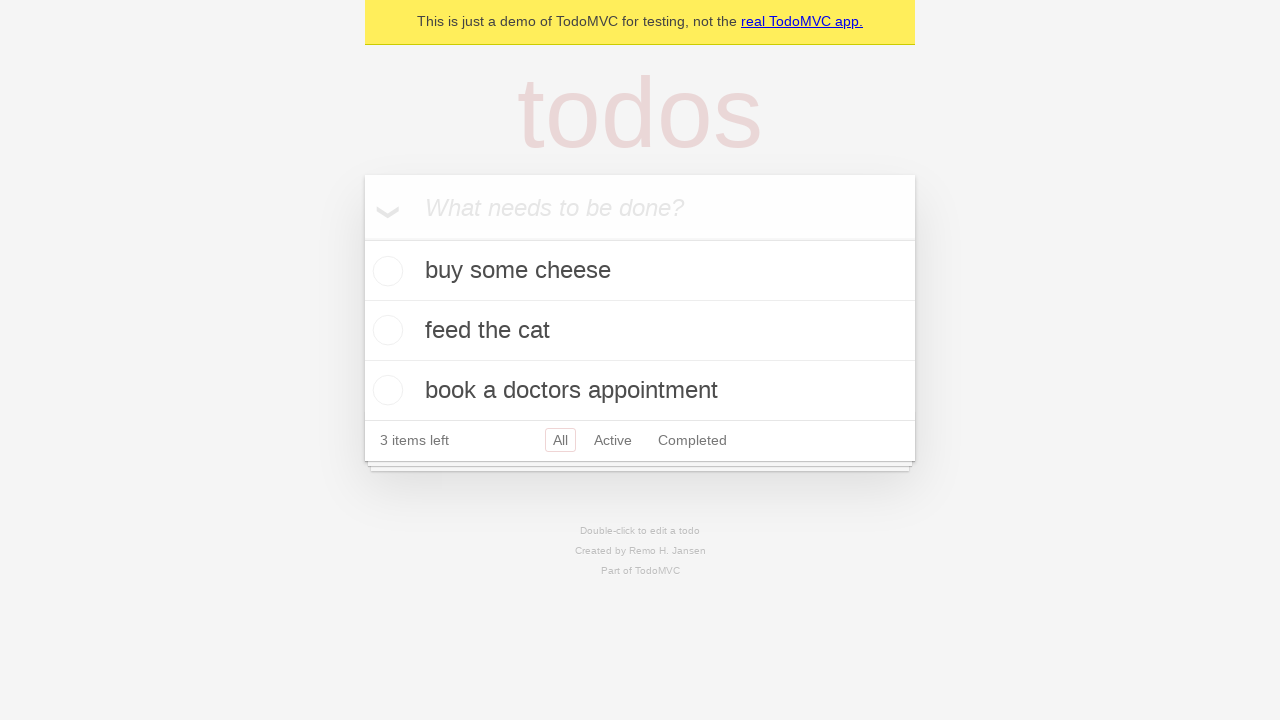

Filled new todo field with 'test report showing' on internal:attr=[placeholder="What needs to be done?"i]
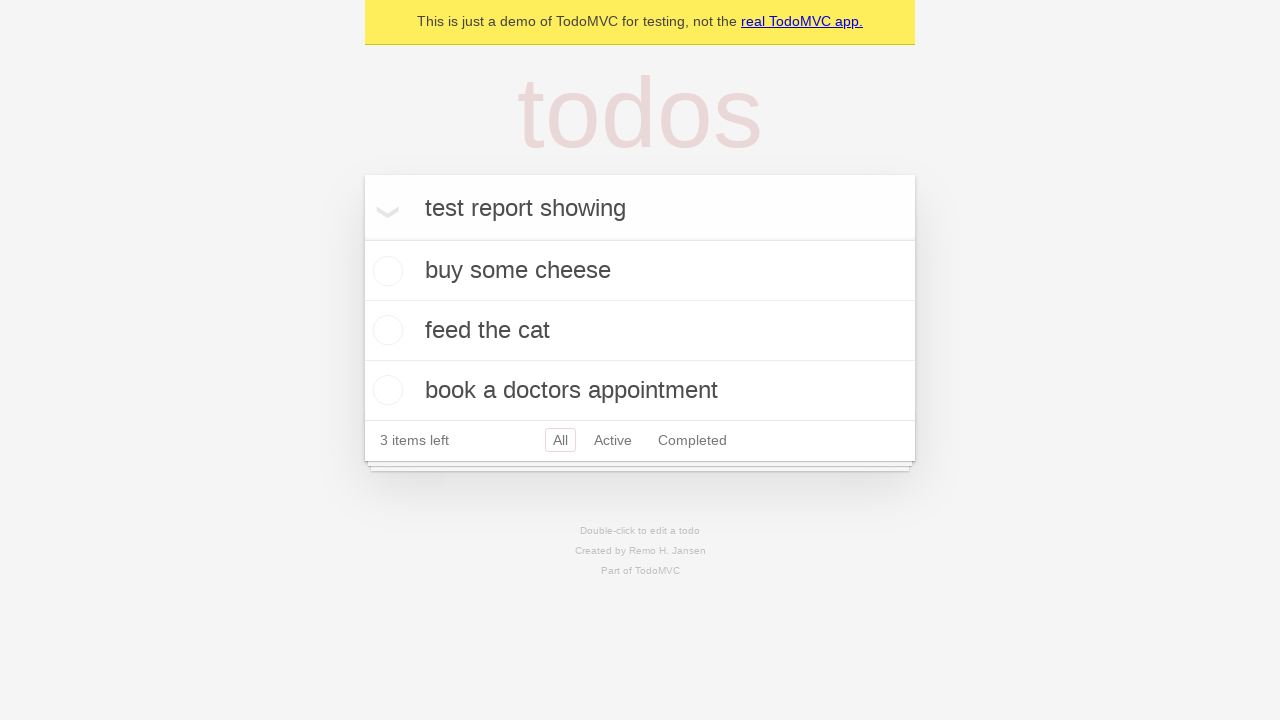

Pressed Enter to add 'test report showing' to todo list on internal:attr=[placeholder="What needs to be done?"i]
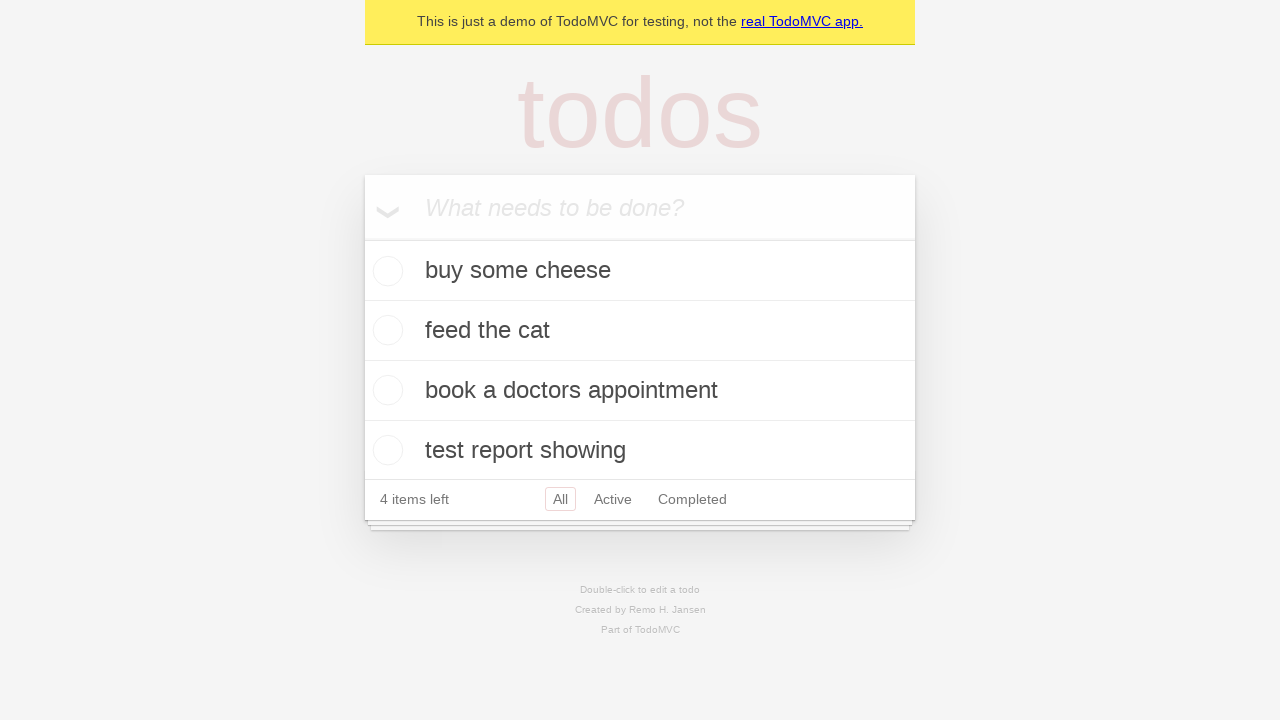

Checked the first todo item as completed at (385, 271) on .todo-list li .toggle >> nth=0
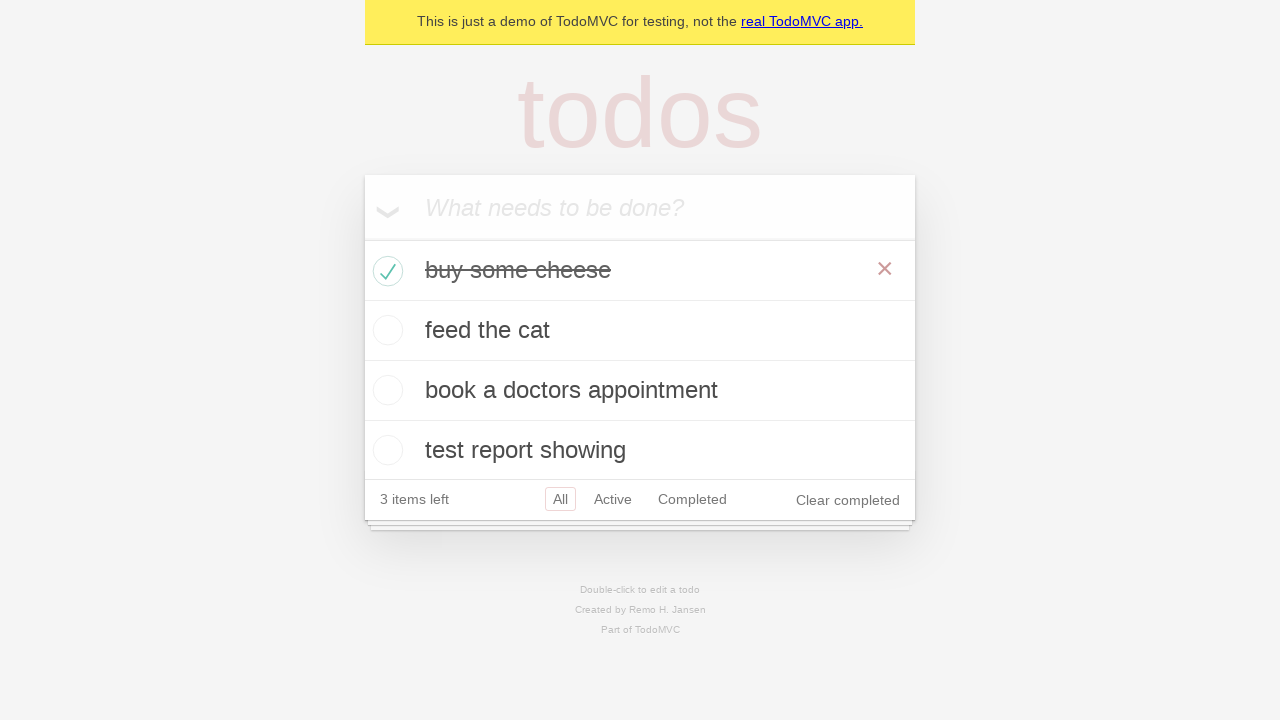

Clicked Clear completed button at (848, 500) on internal:role=button[name="Clear completed"i]
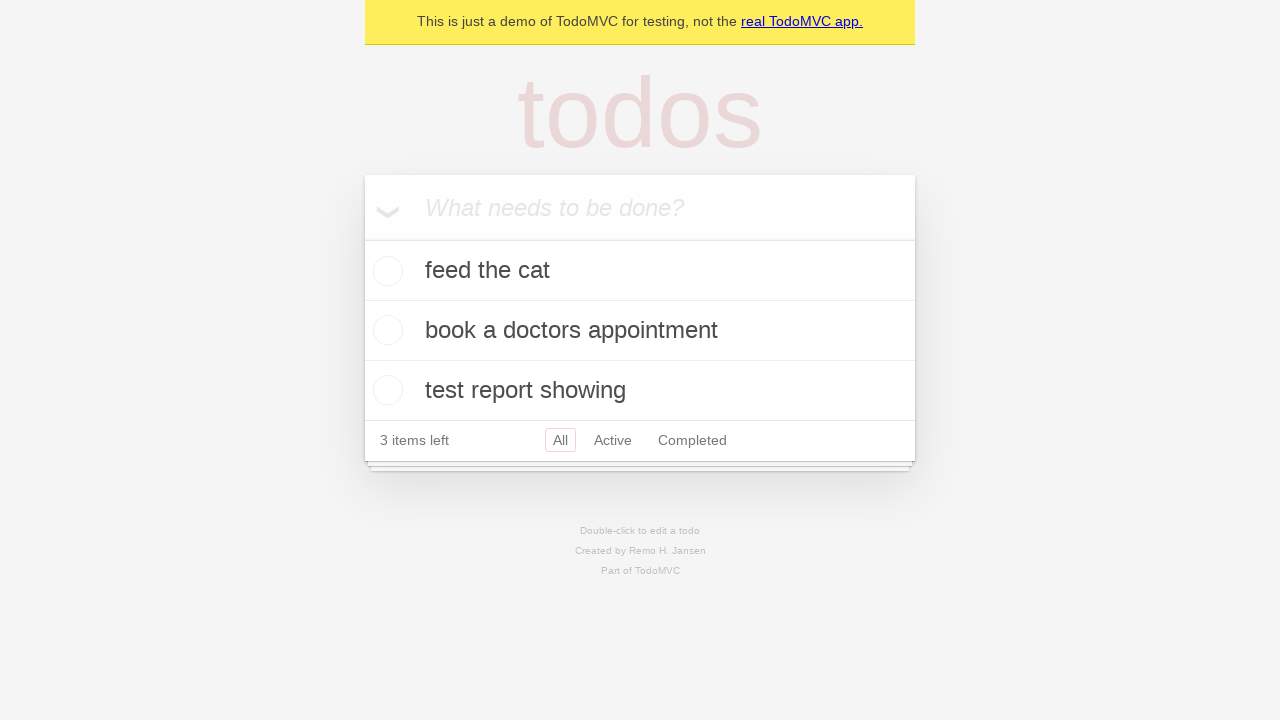

Waited 500ms for UI to update after clearing completed items
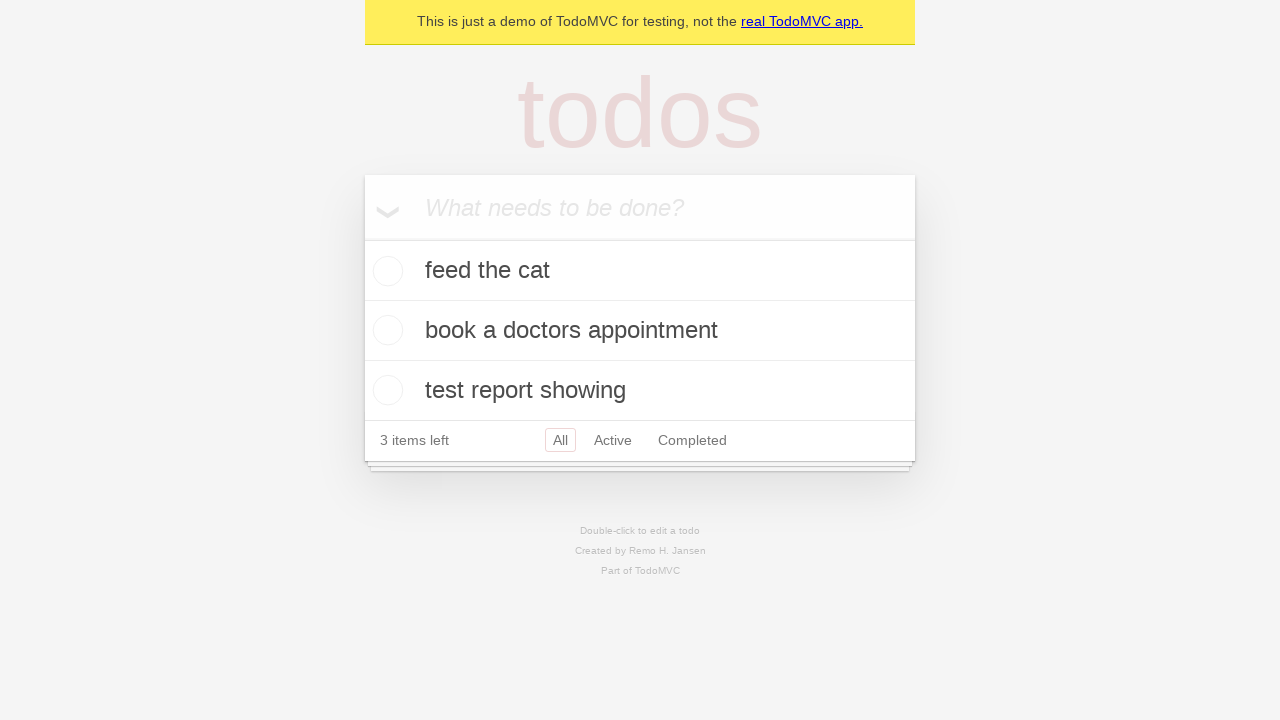

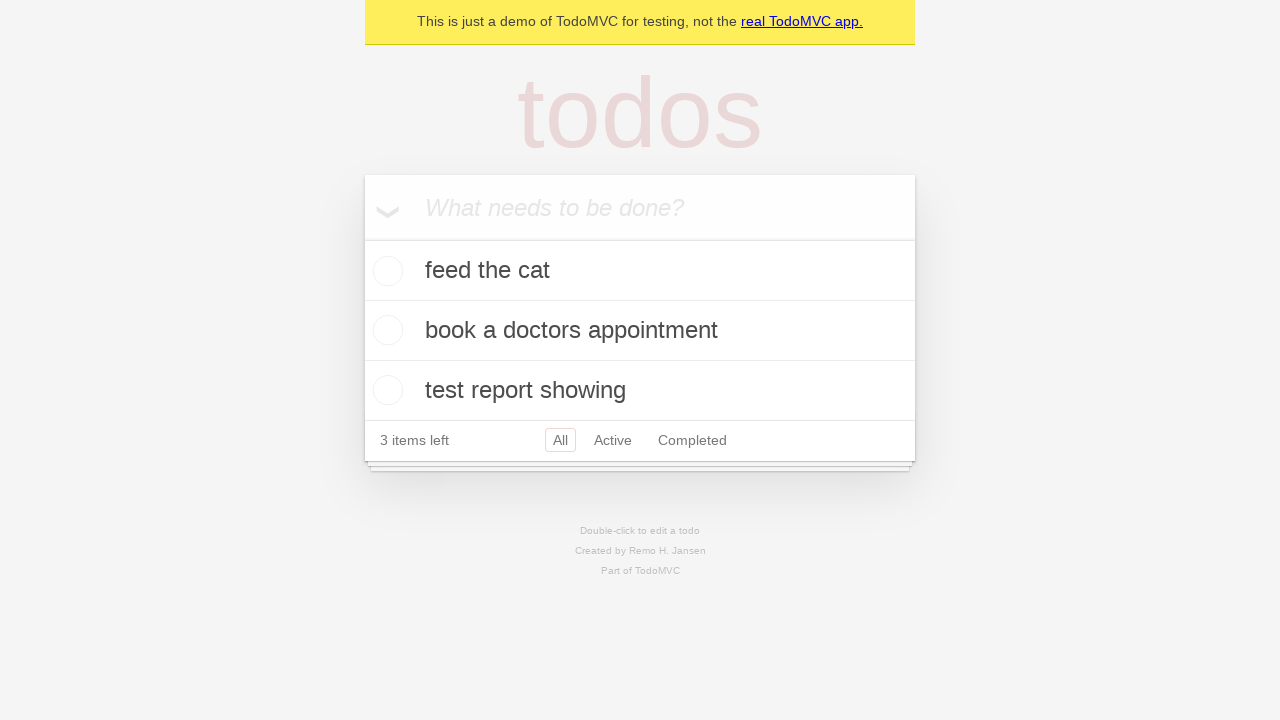